Navigates to the KSRTC (Karnataka State Road Transport Corporation) website and maximizes the browser window. The original script also takes a screenshot, but this is utility functionality that doesn't require translation.

Starting URL: https://www.ksrtc.in

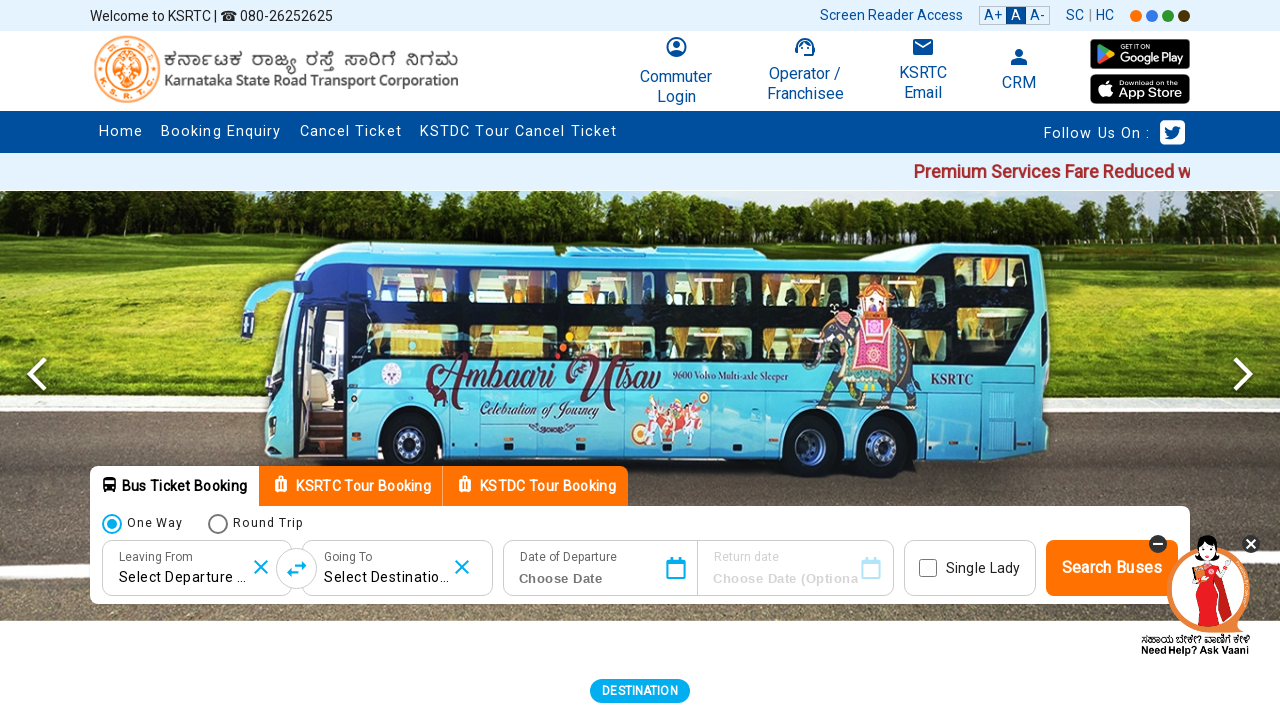

Waited for page to reach domcontentloaded state
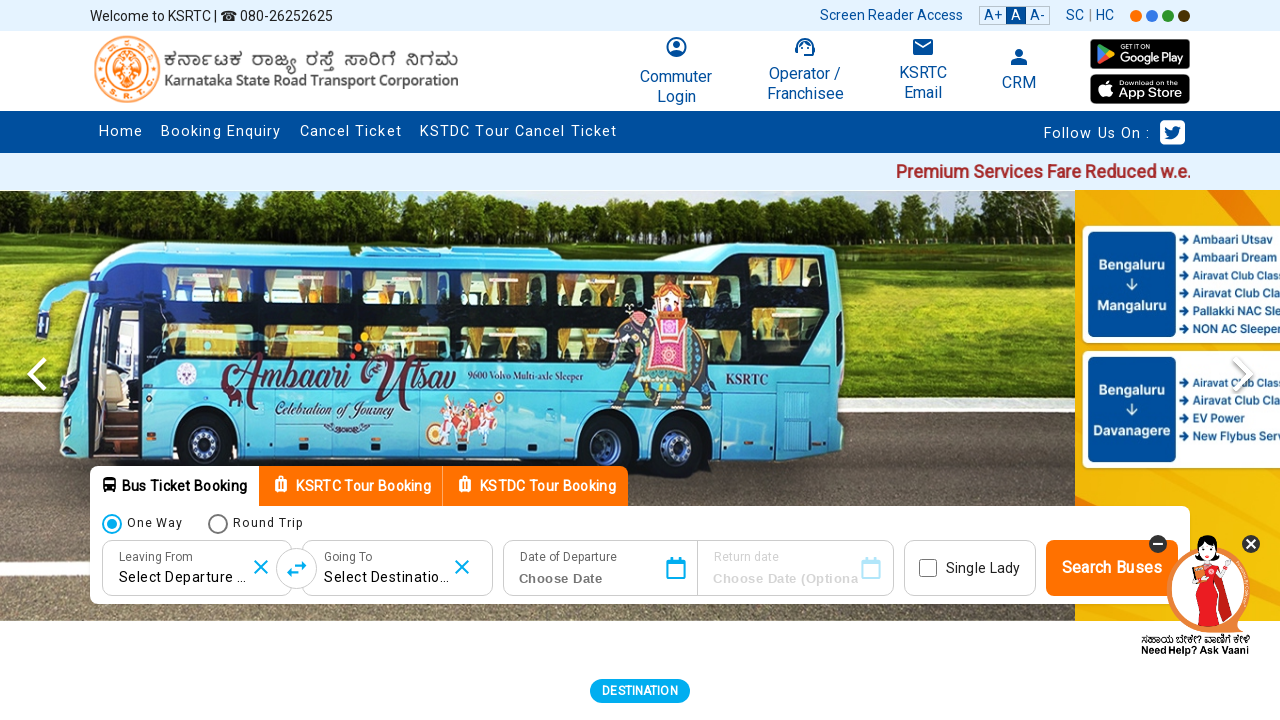

Verified body element is present on KSRTC website
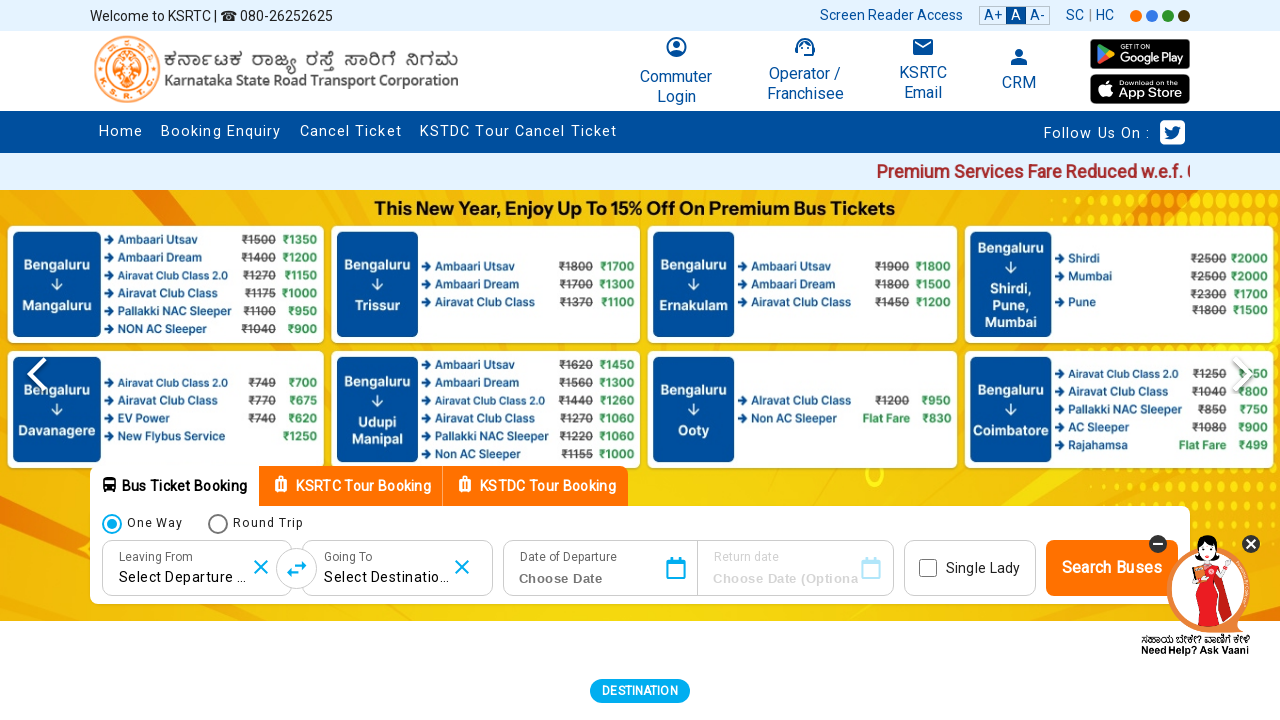

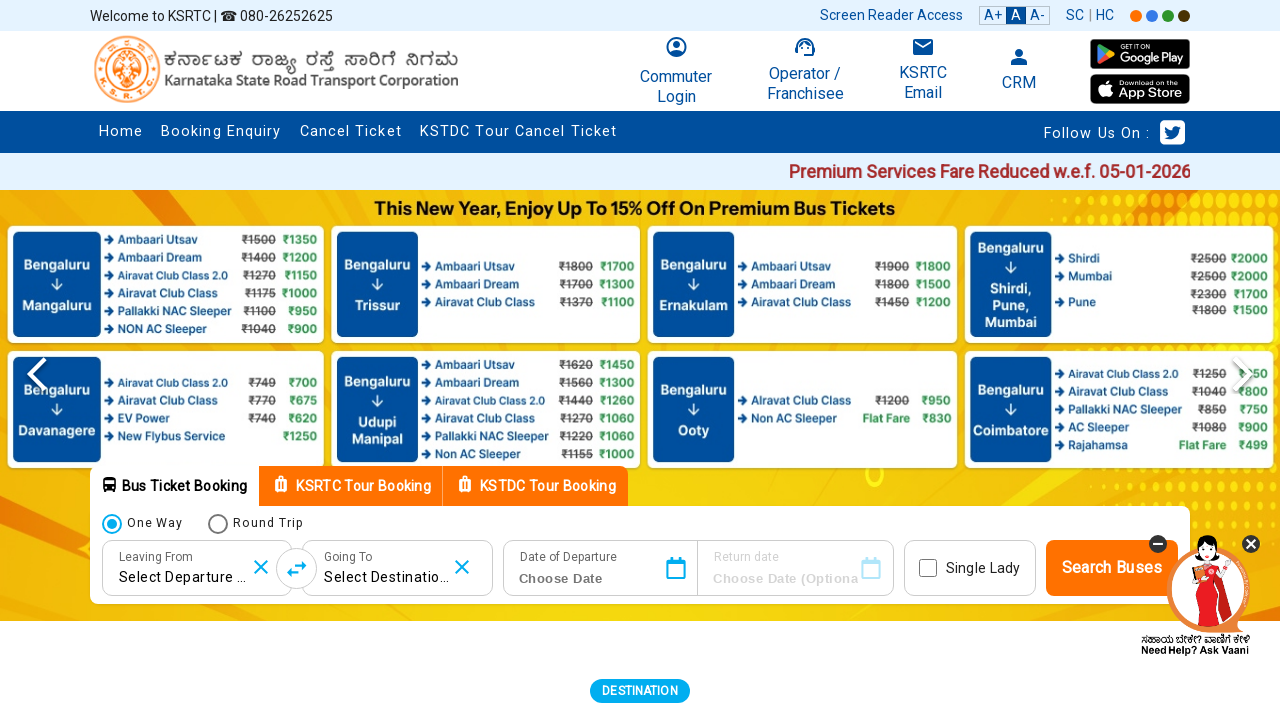